Tests dropdown selection functionality by selecting year, month, and day using different selection methods (by index, value, and visible text)

Starting URL: https://testcenter.techproeducation.com/index.php?page=dropdown

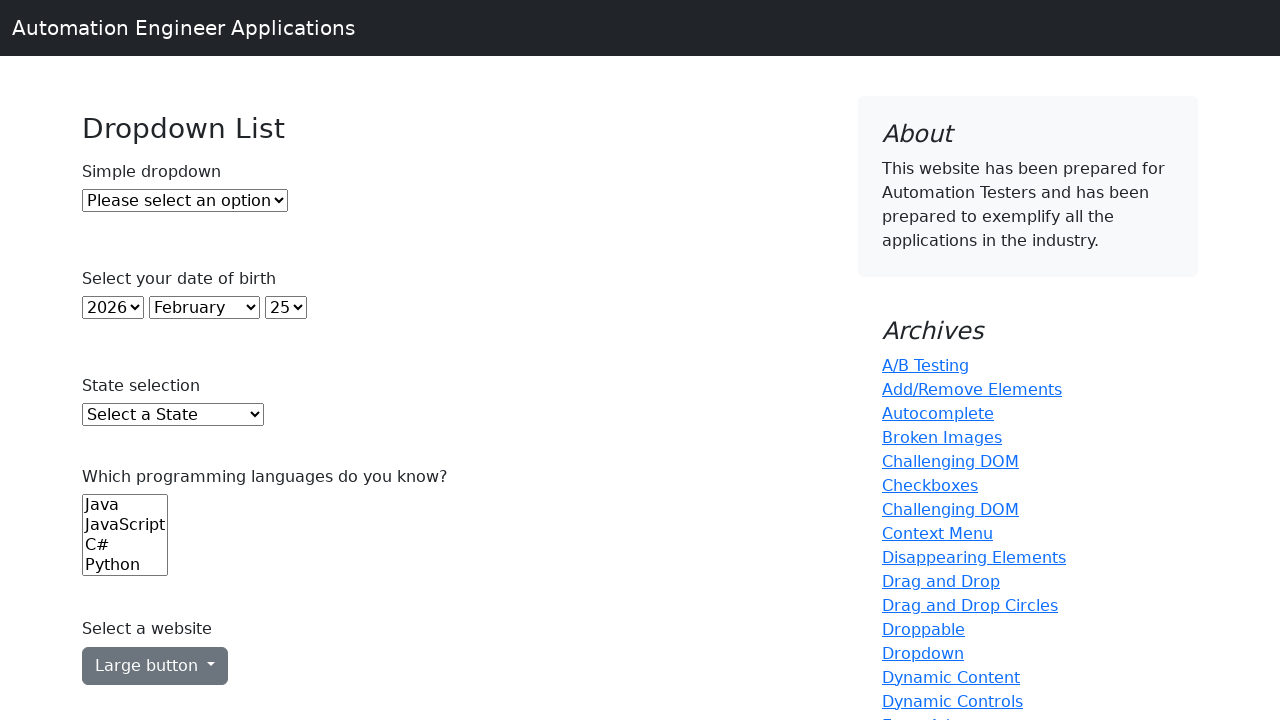

Navigated to dropdown test page
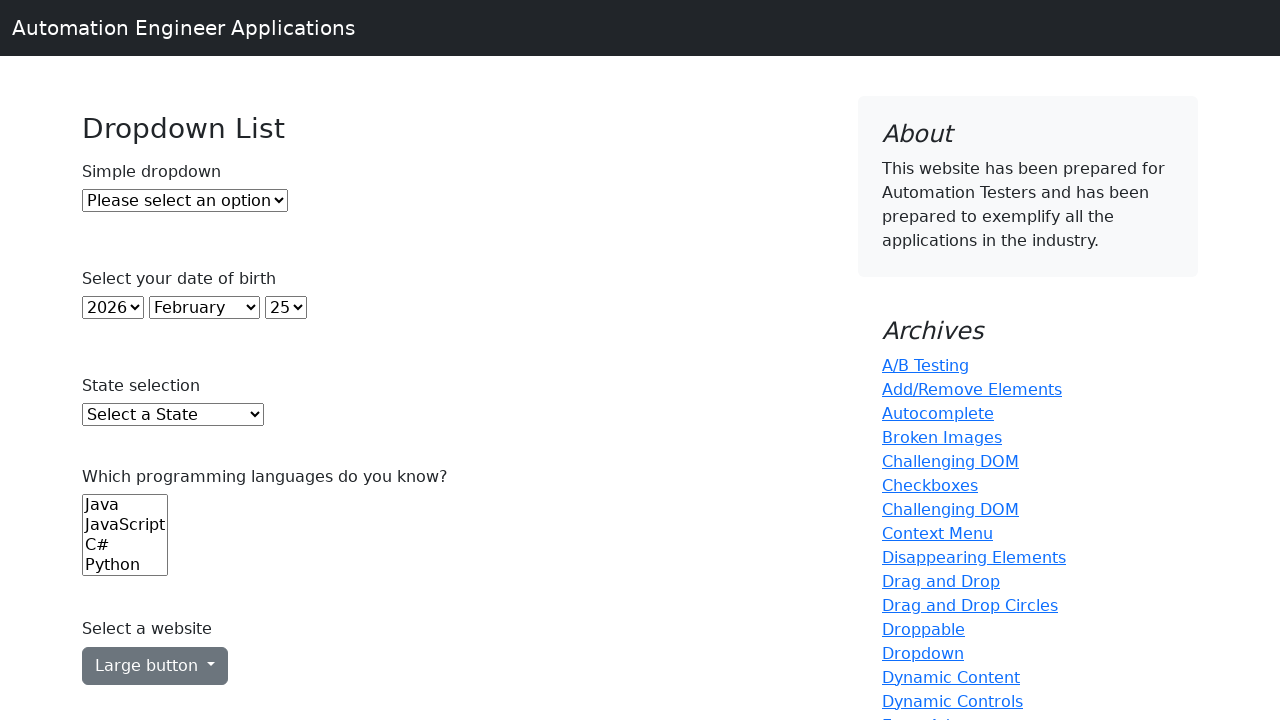

Selected year dropdown option by index 23 on select#year
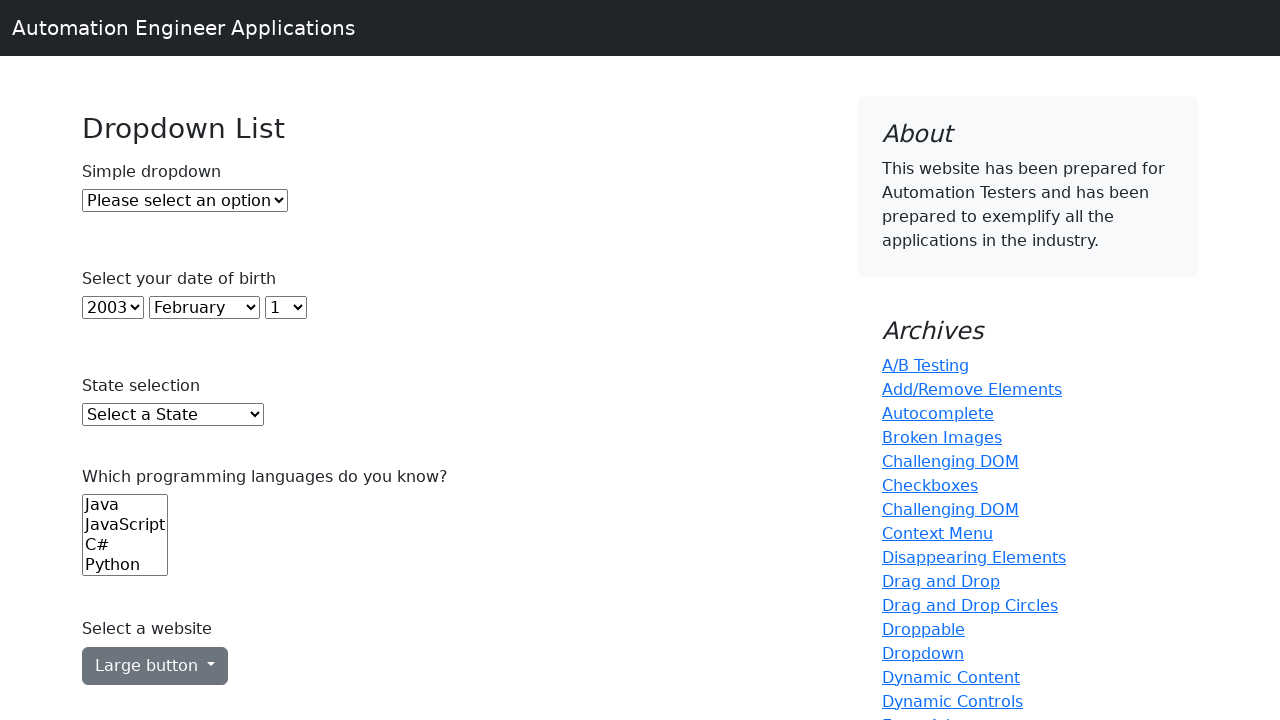

Selected month dropdown option by value '0' on select#month
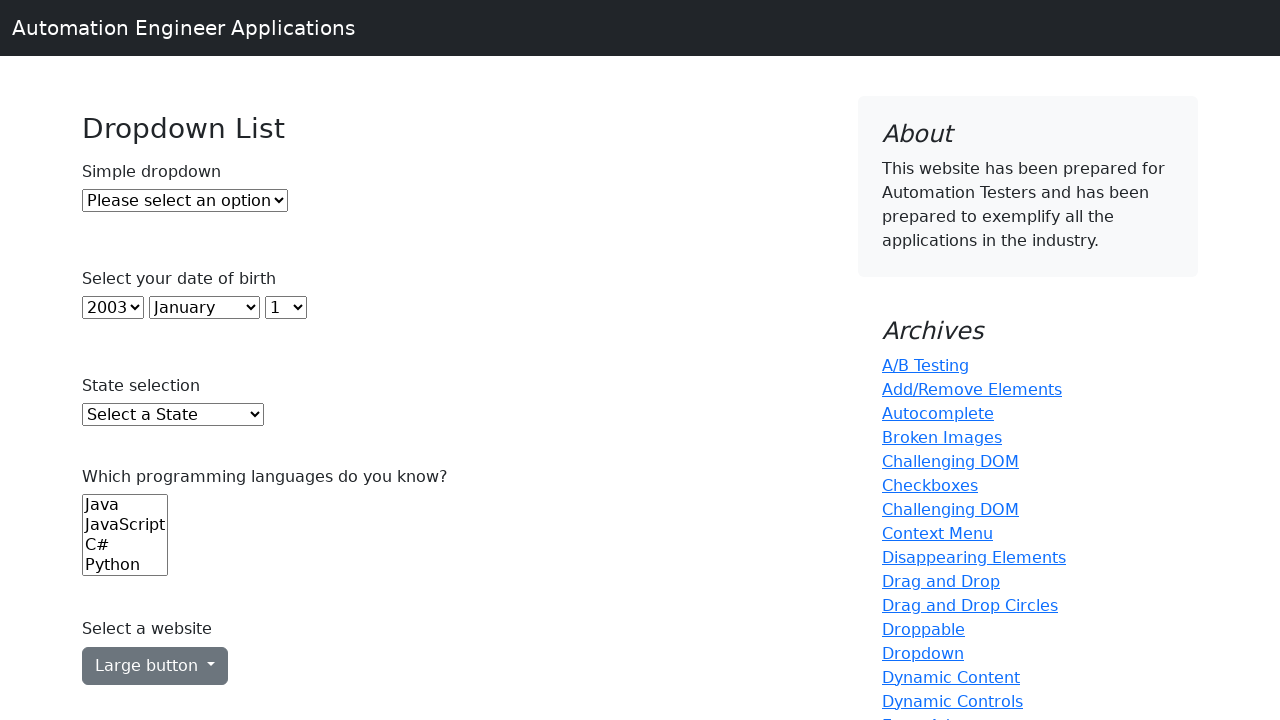

Selected day dropdown option by visible text '10' on select#day
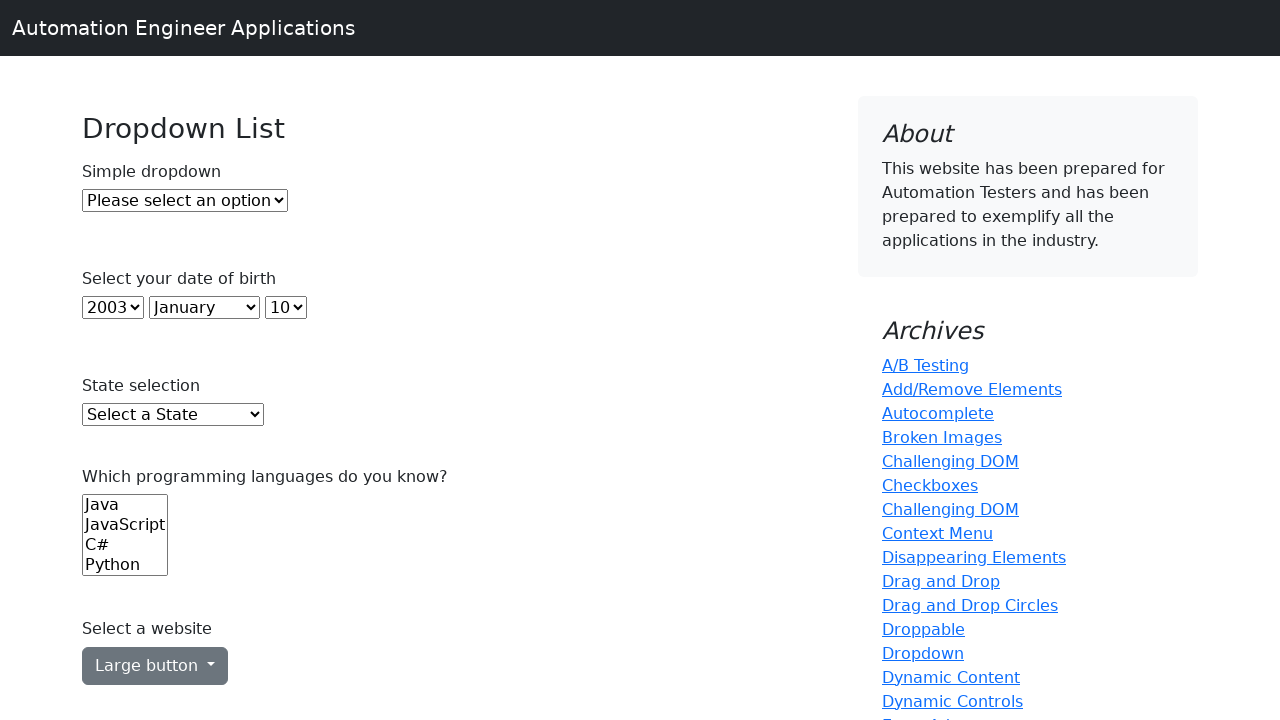

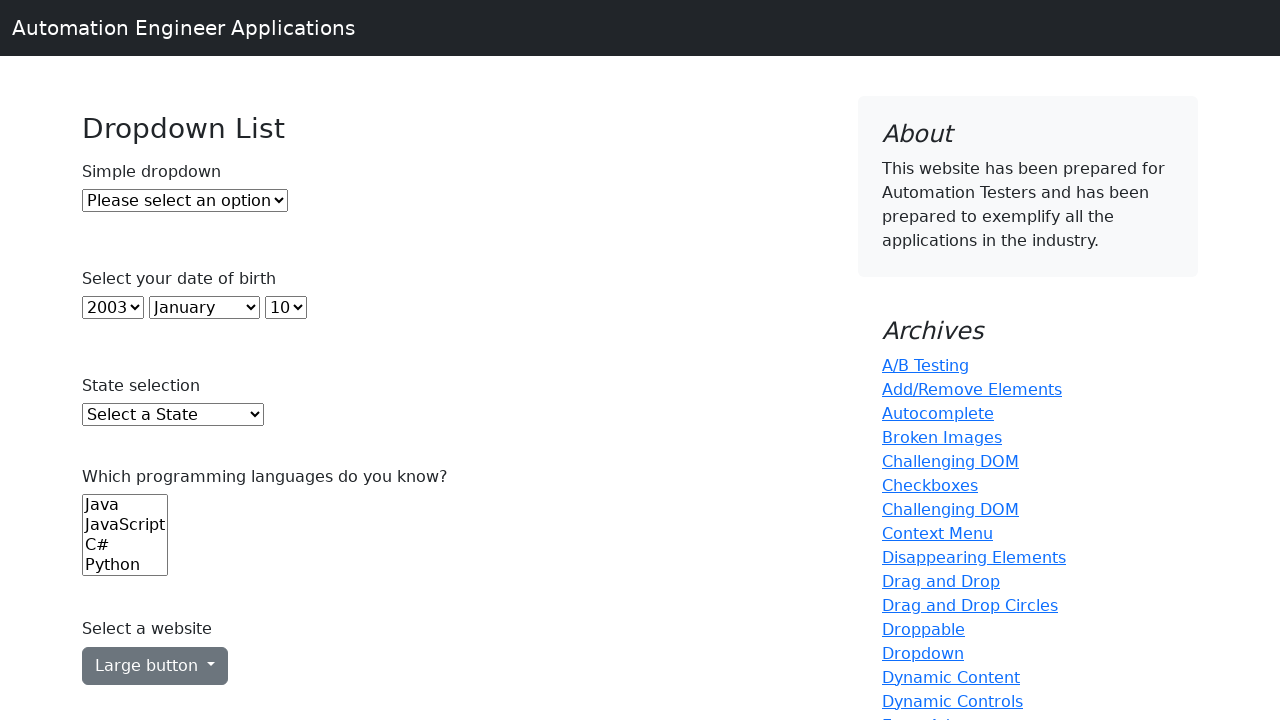